Navigates to a Finviz stock quote page and verifies that the stock information tables are loaded and displayed.

Starting URL: https://finviz.com/quote.ashx?t=NANR

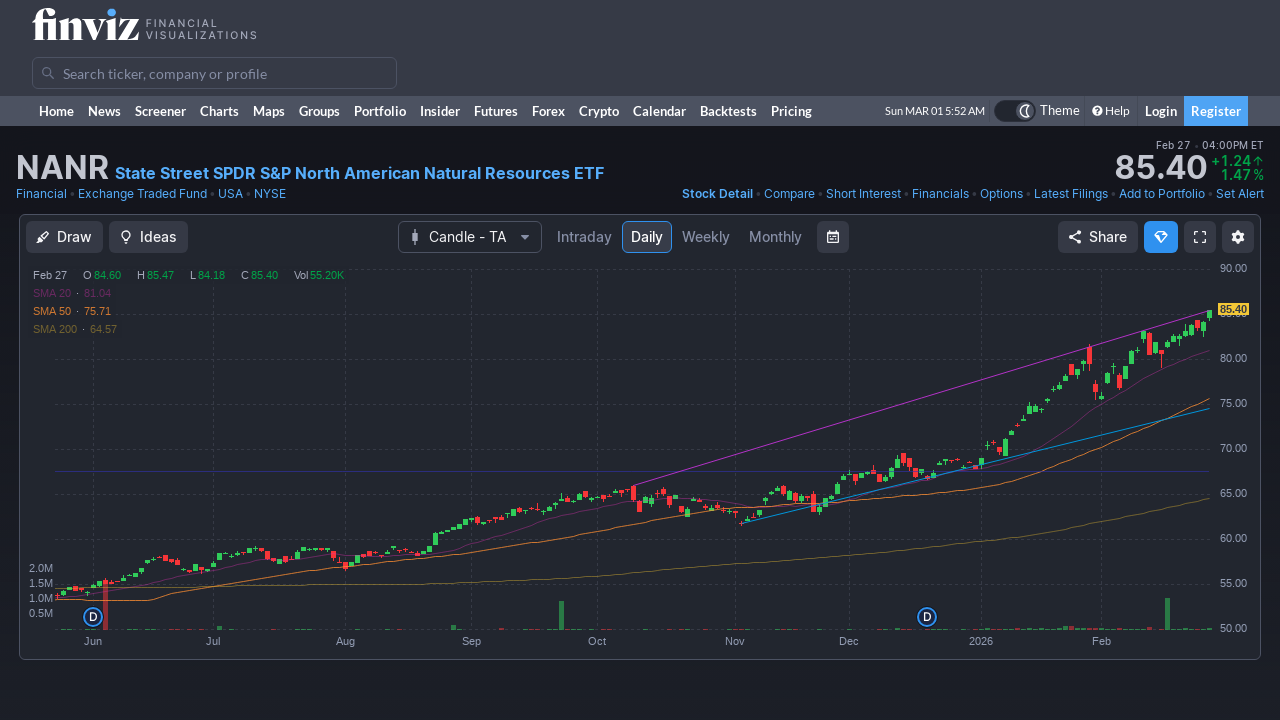

Navigated to Finviz stock quote page for NANR
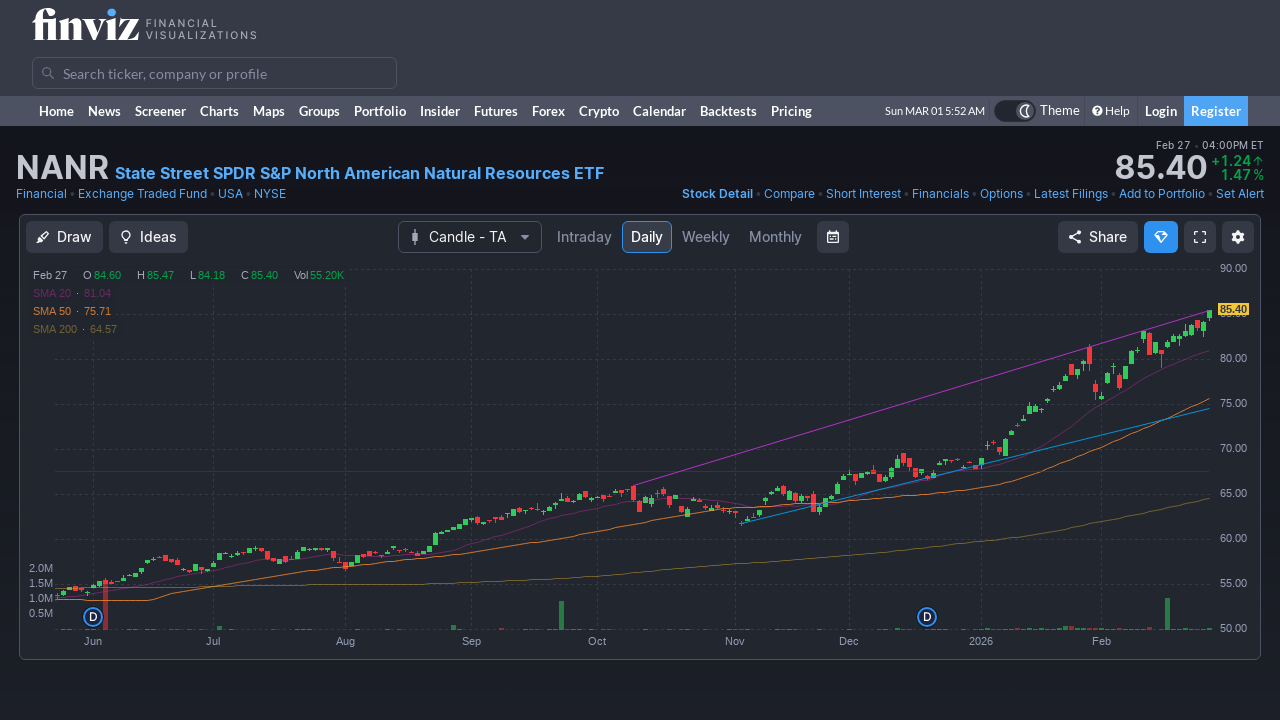

Stock information table loaded
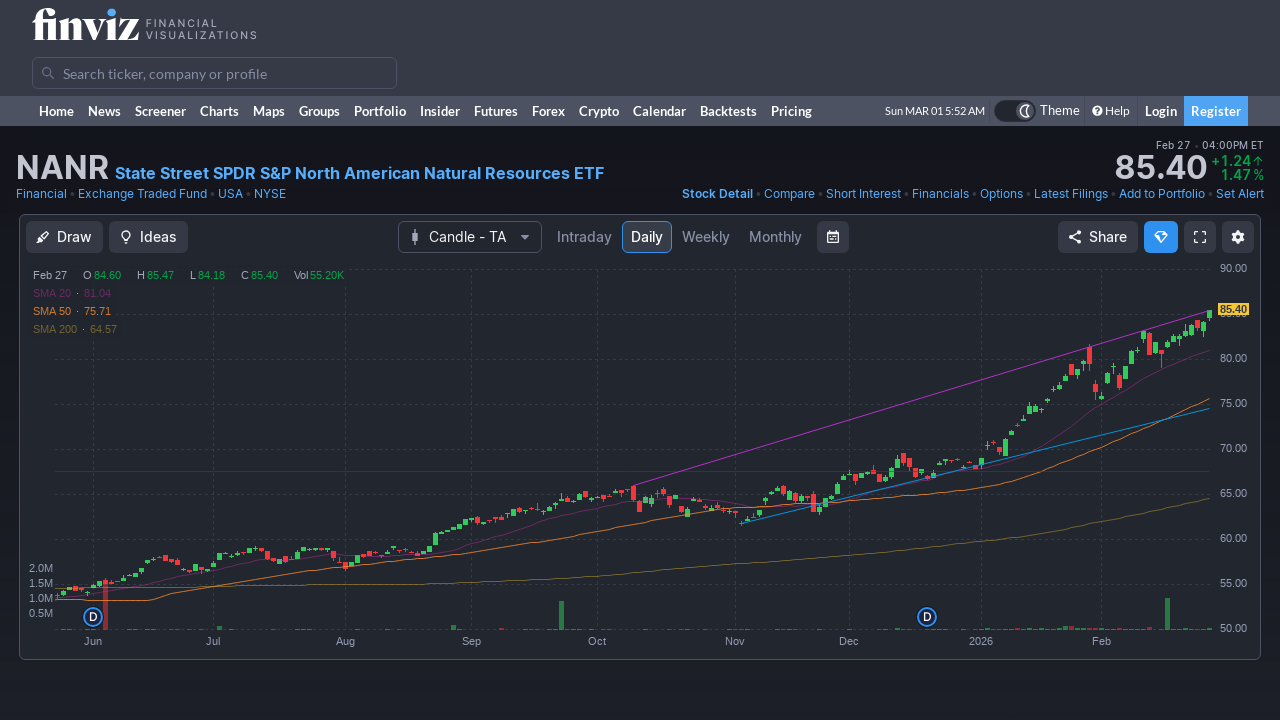

Stock information table rows and data cells verified
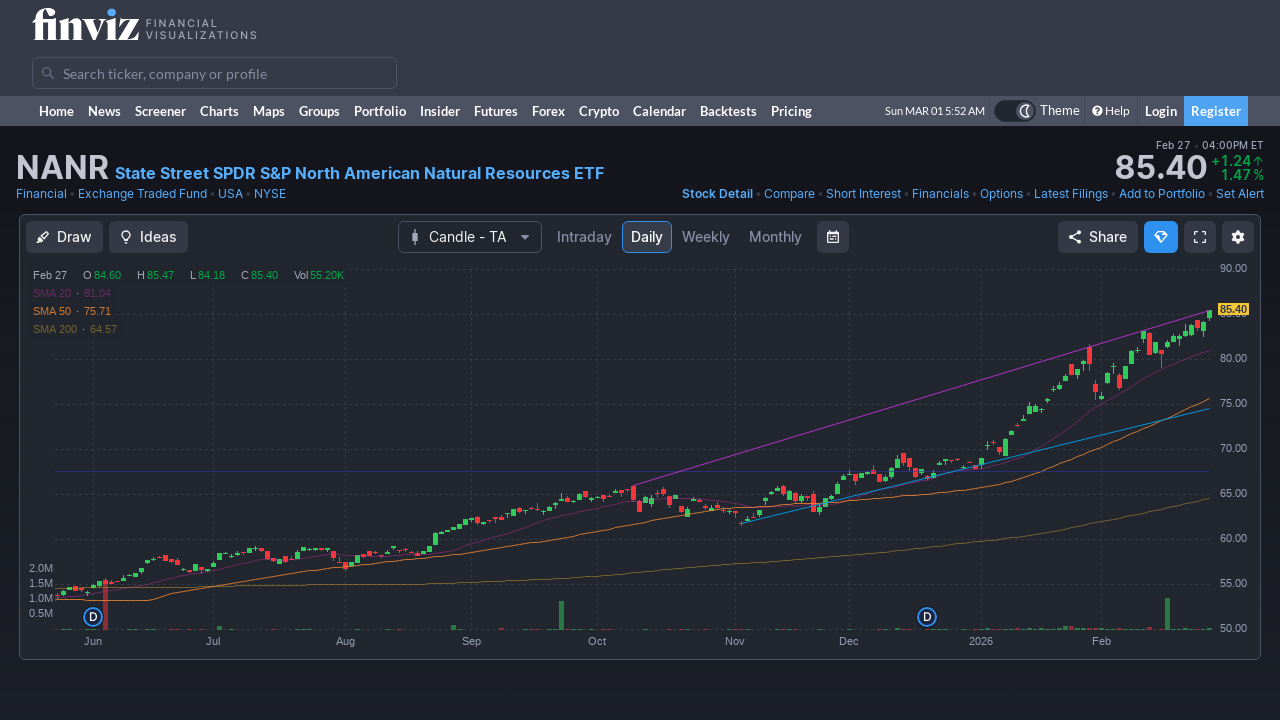

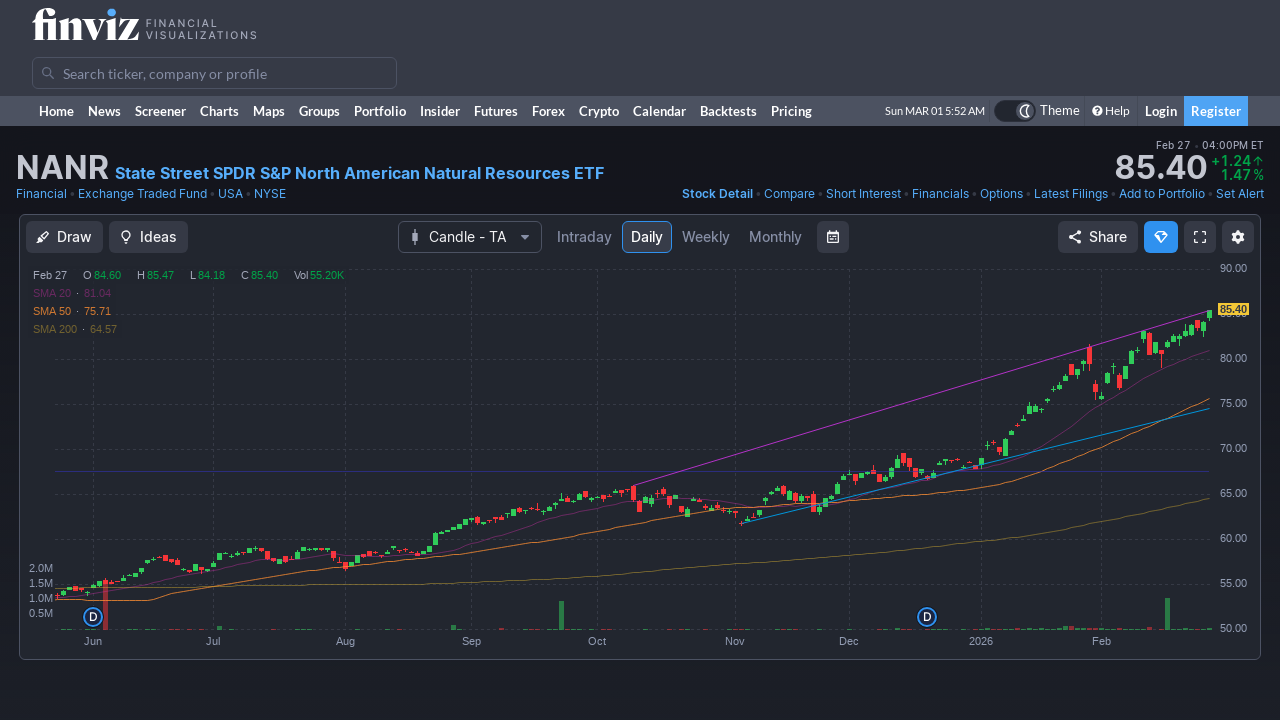